Selects option 2 from a dropdown menu

Starting URL: http://the-internet.herokuapp.com/dropdown

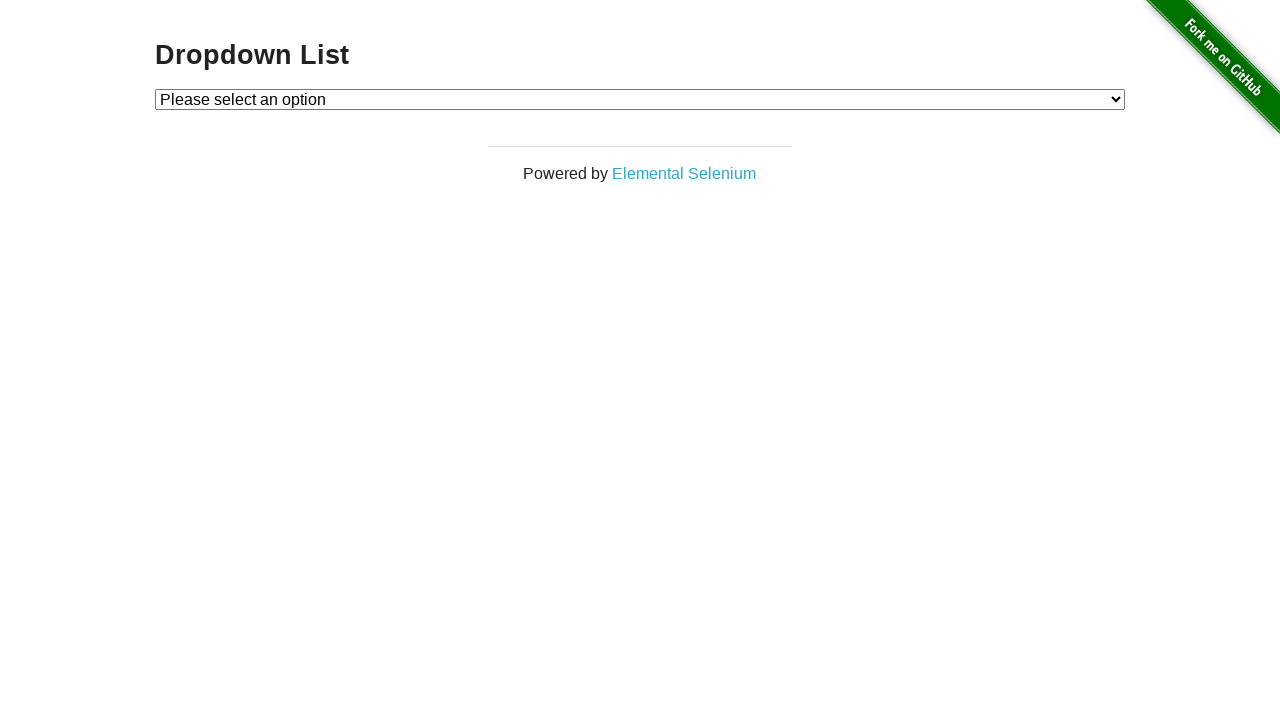

Navigated to dropdown page
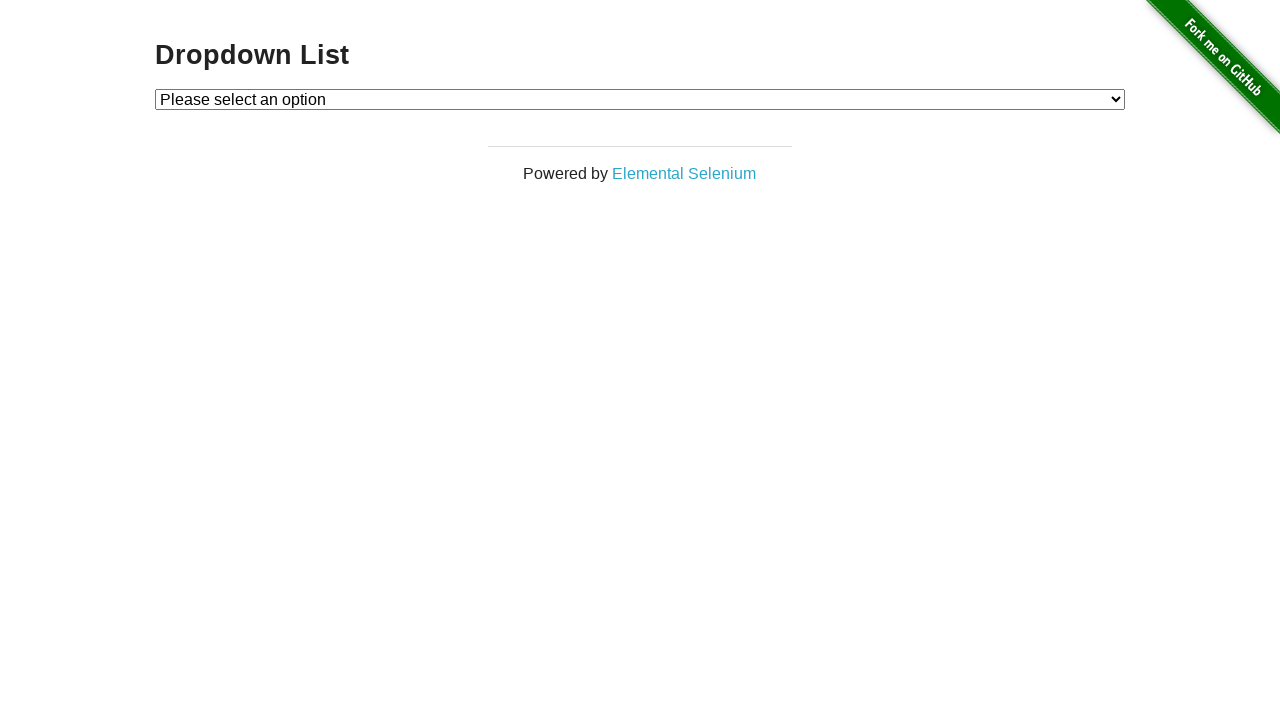

Selected option 2 from the dropdown menu on select#dropdown
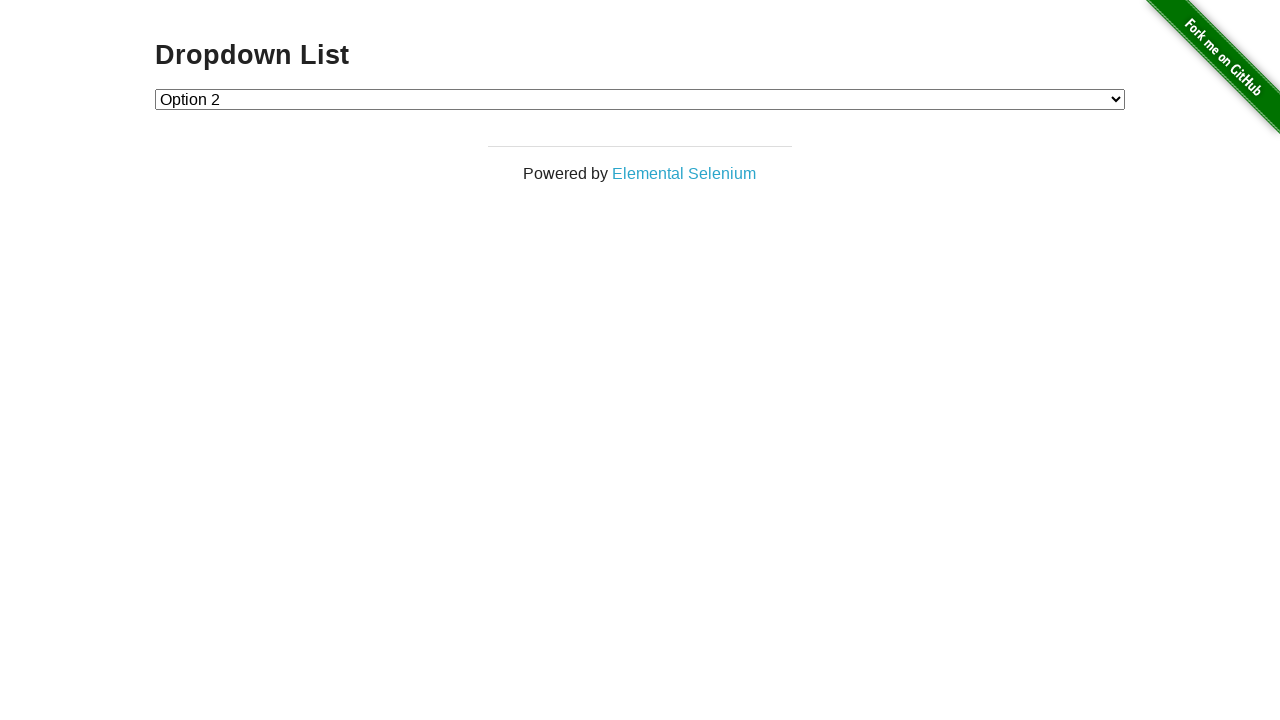

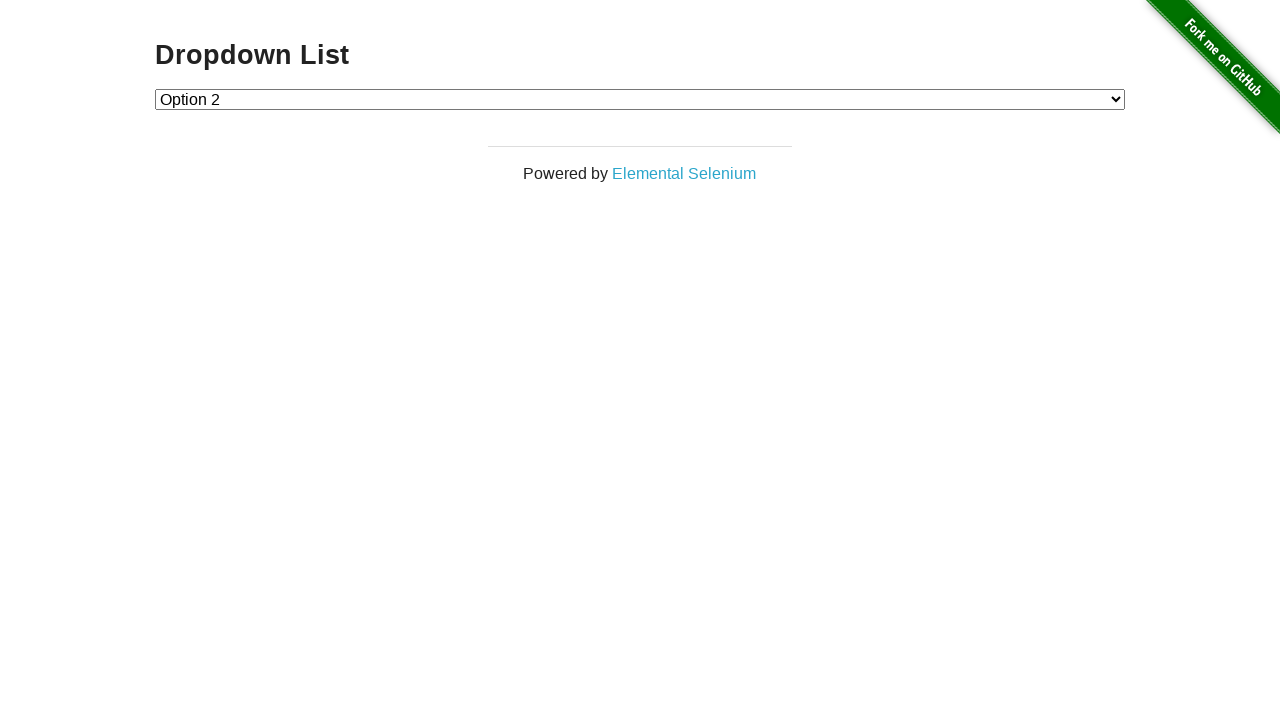